Tests jQuery UI website by navigating to the Autocomplete demo, entering text in the autocomplete input field within an iframe, then navigating to the Button demo.

Starting URL: https://jqueryui.com/

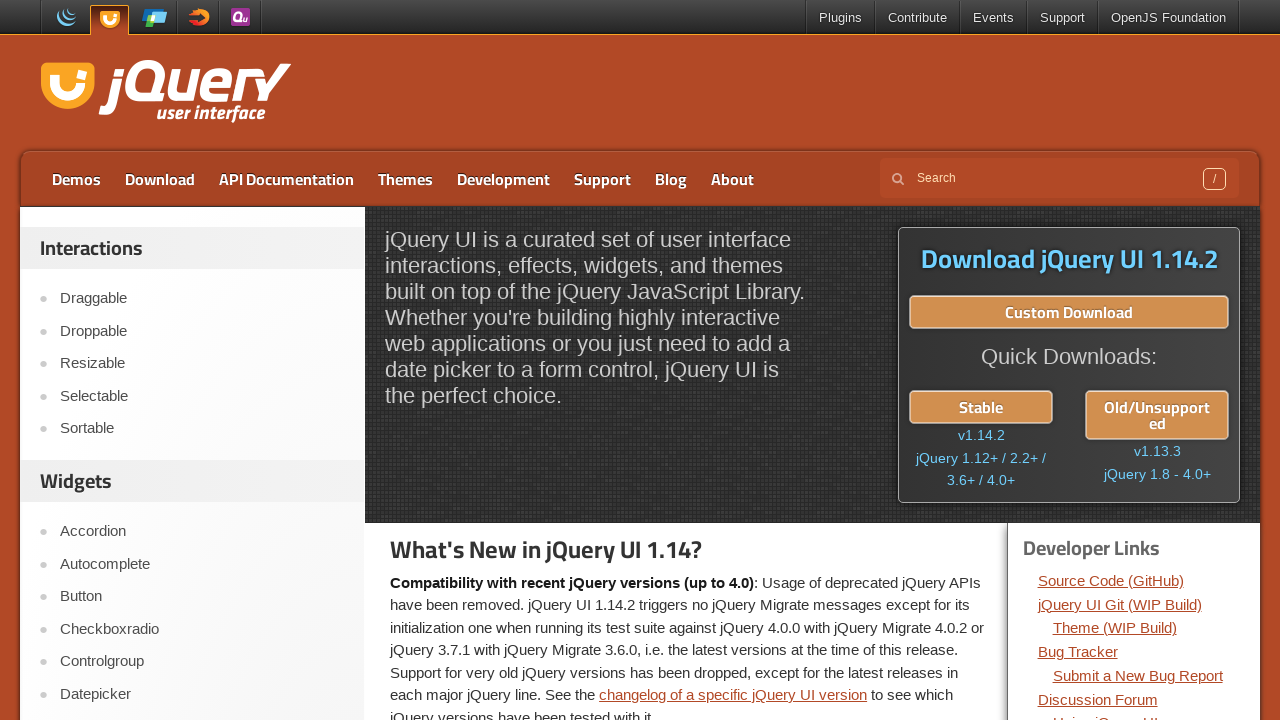

Clicked on Autocomplete link at (202, 564) on text=Autocomplete
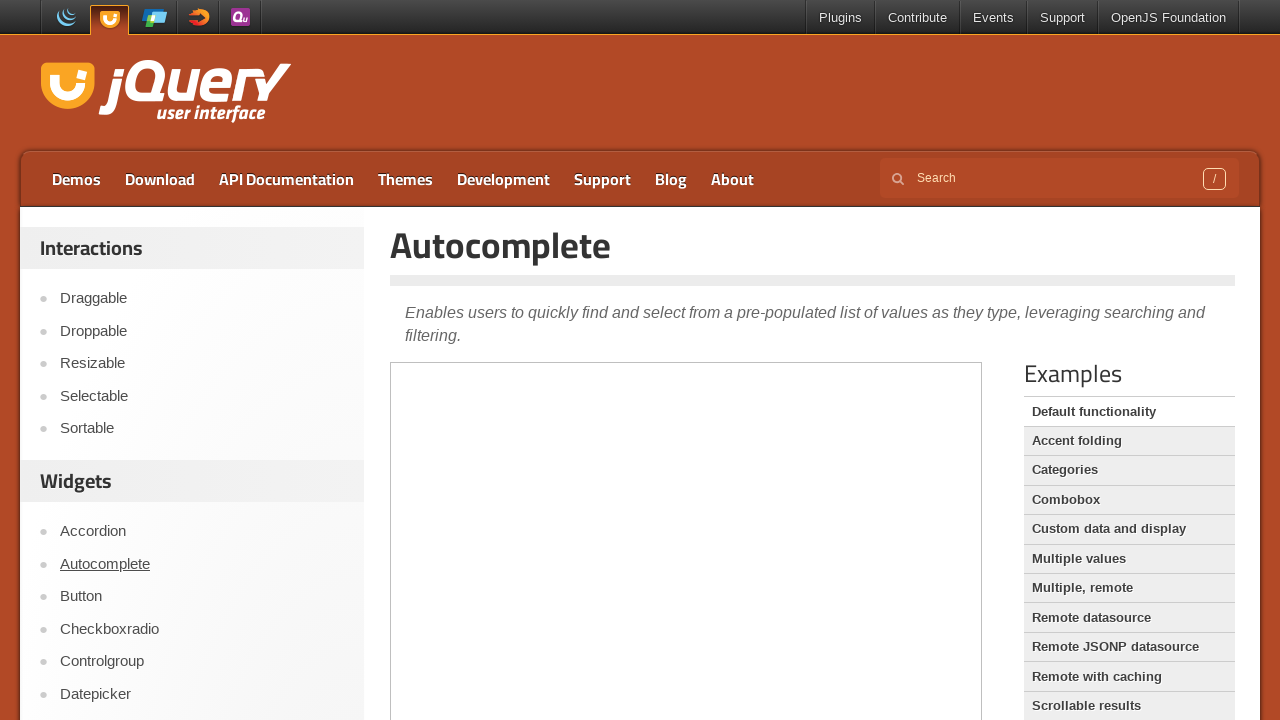

Demo iframe loaded
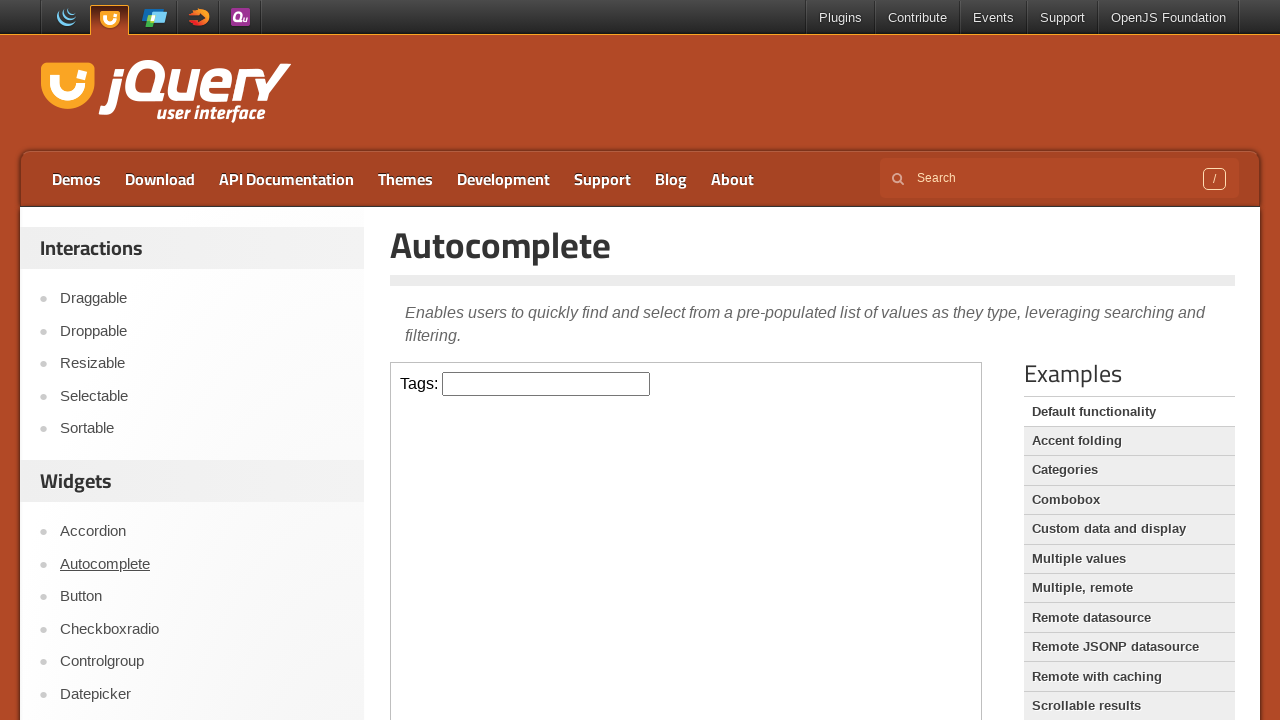

Filled autocomplete input field with 'selenium' inside iframe on .demo-frame >> internal:control=enter-frame >> #tags
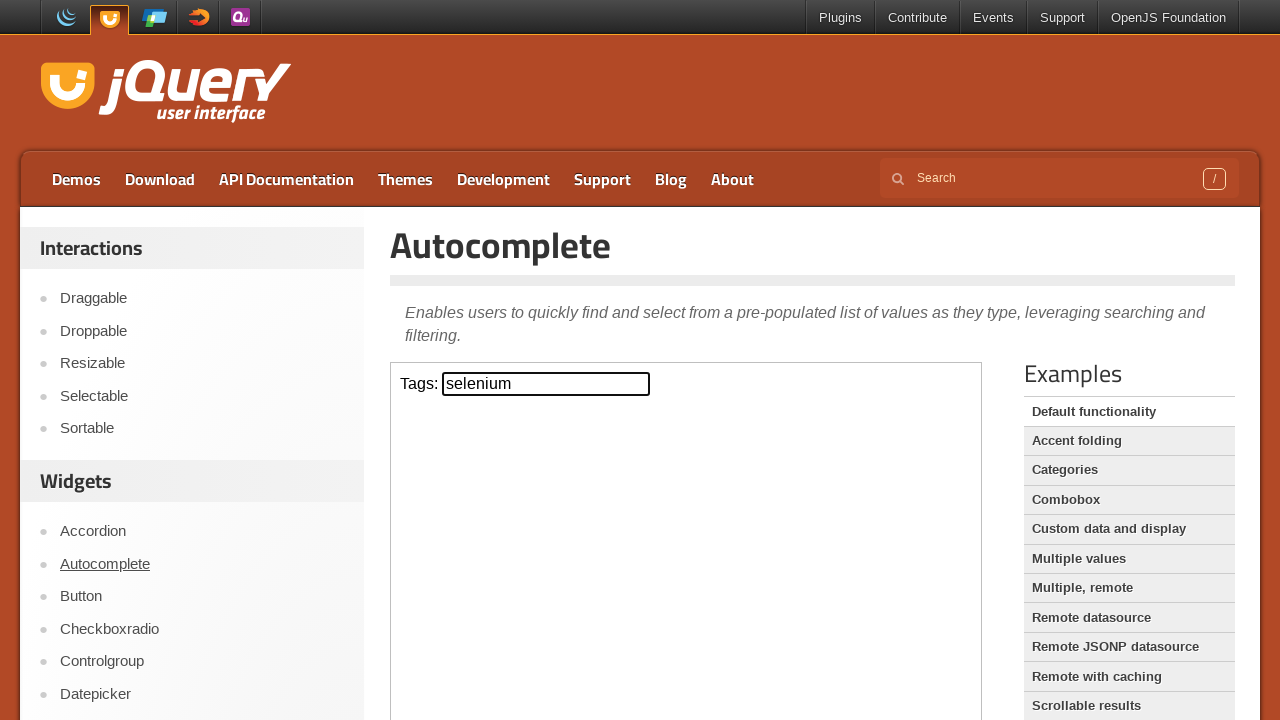

Clicked on Button link to navigate to Button demo at (202, 597) on text=Button
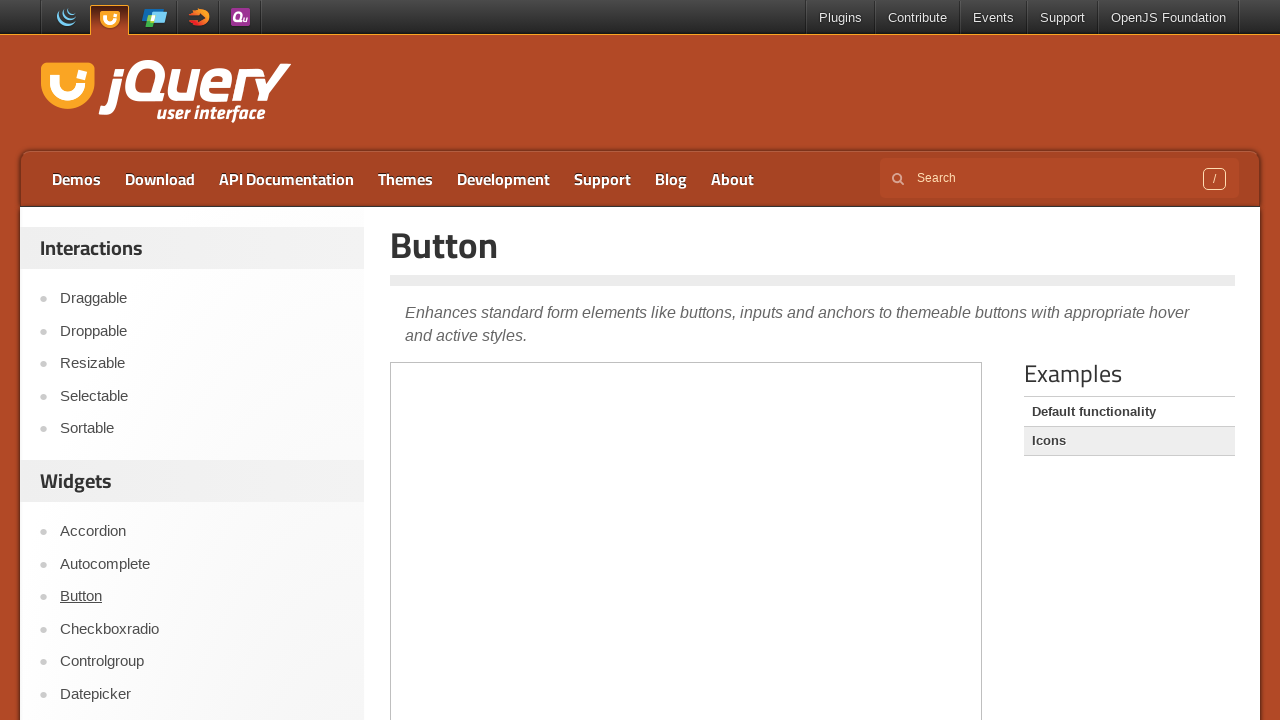

Button demo page loaded with networkidle state
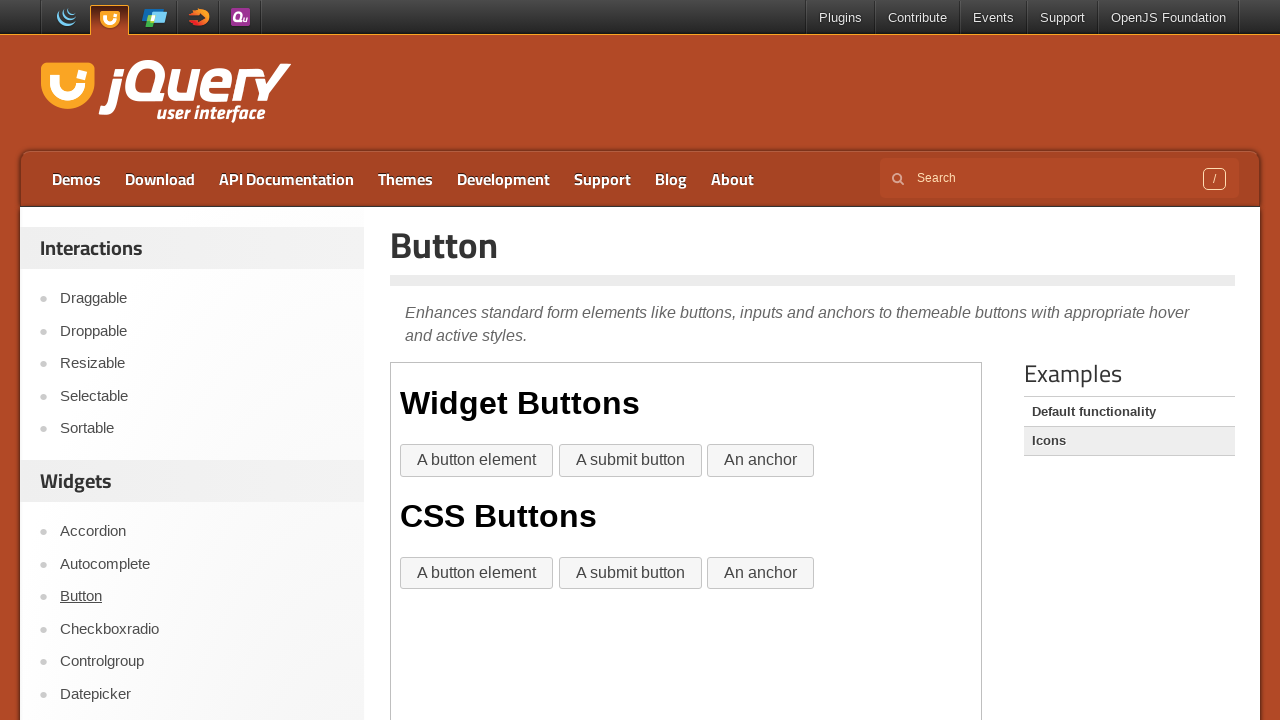

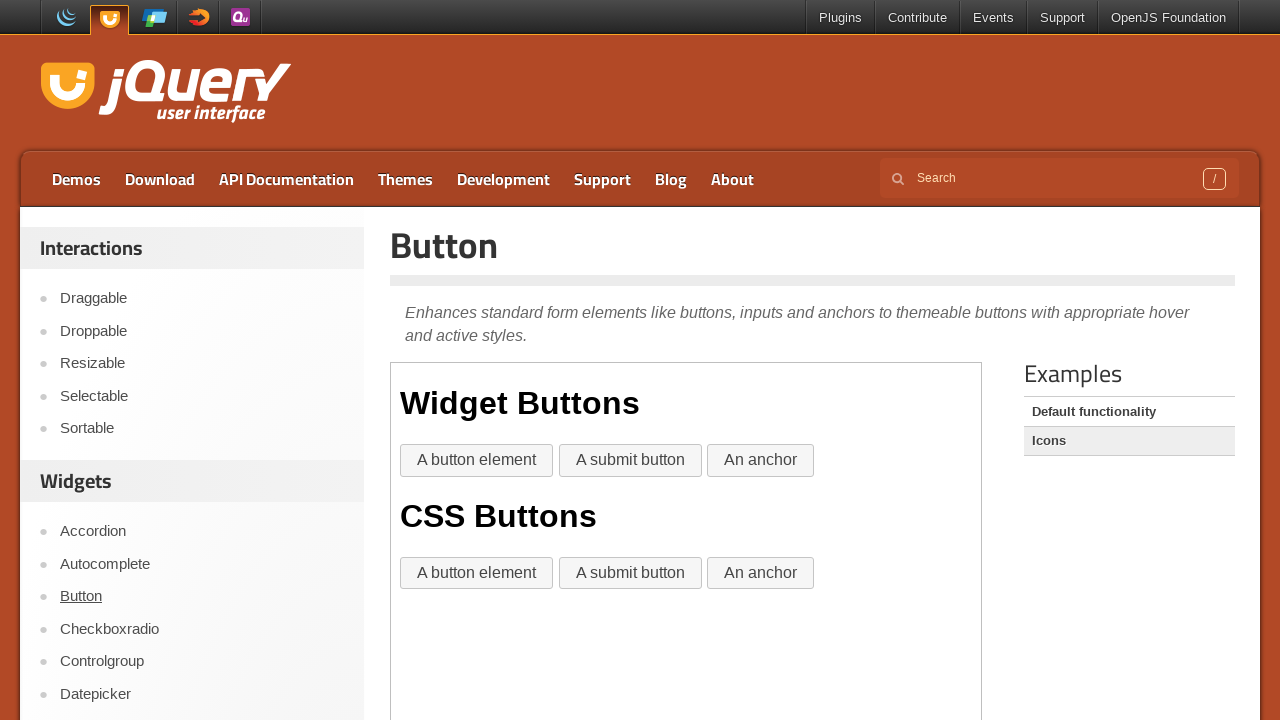